Navigates to a W3Schools HTML form example page, switches to an iframe containing the form, and clicks the submit button

Starting URL: http://www.w3schools.com/html/tryit.asp?filename=tryhtml_form_submit

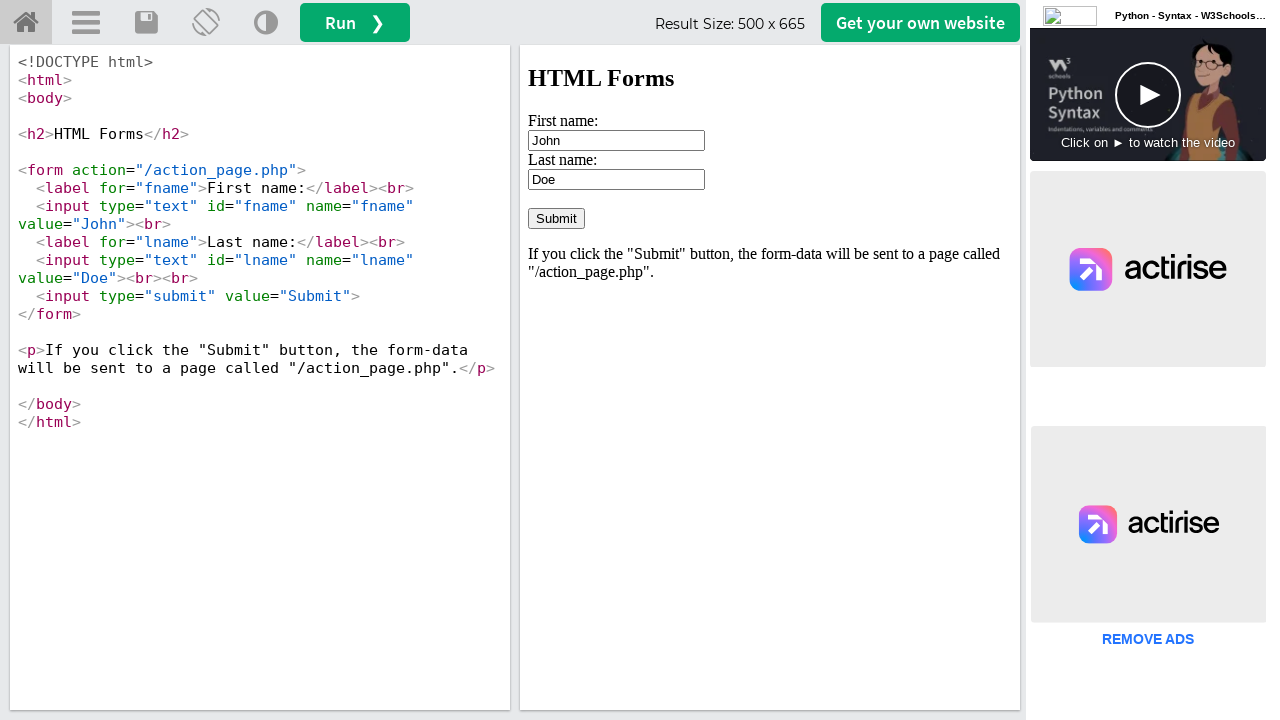

Retrieved all iframes on the page
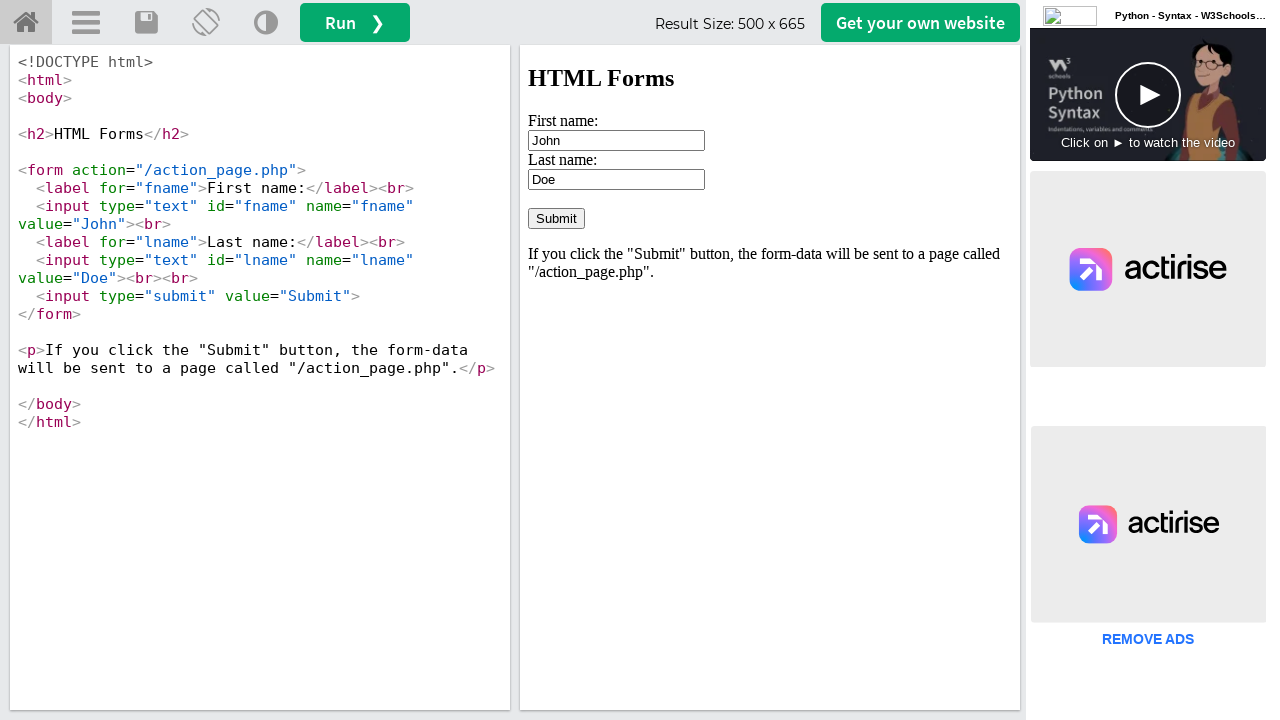

Located iframe with ID 'iframeResult'
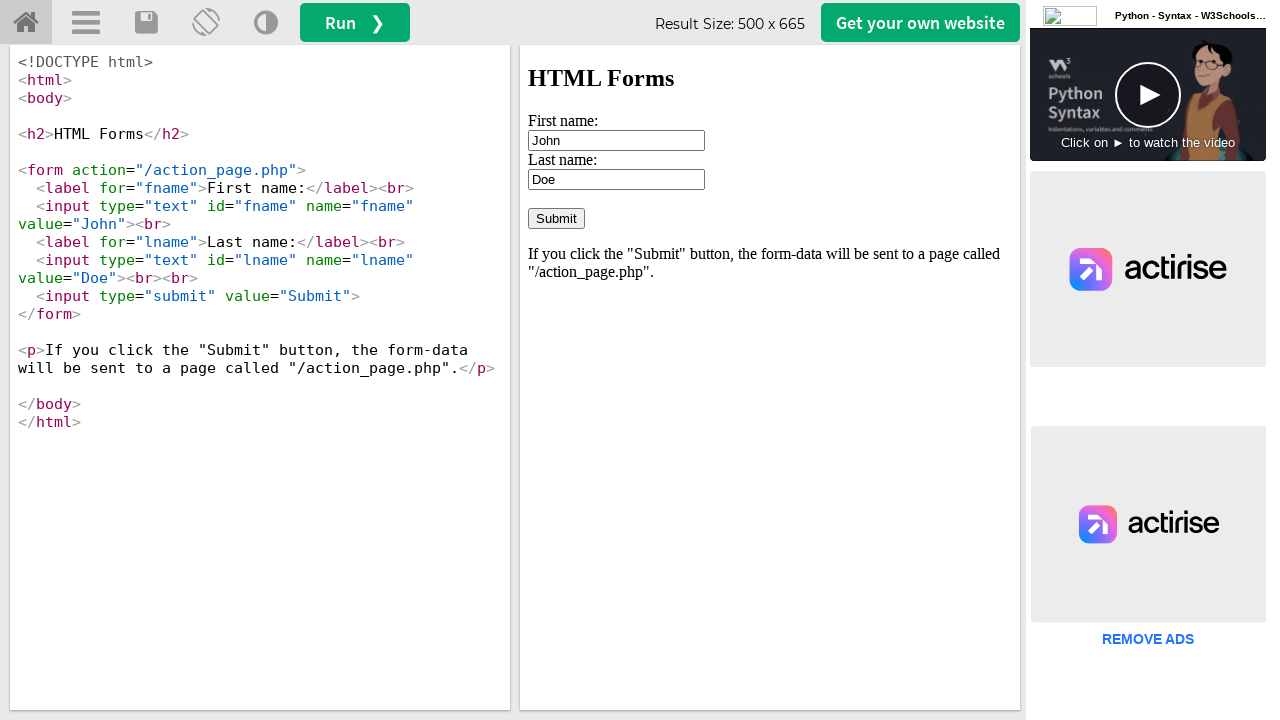

Clicked the submit button inside the iframe at (556, 218) on iframe#iframeResult >> internal:control=enter-frame >> input[type='submit']
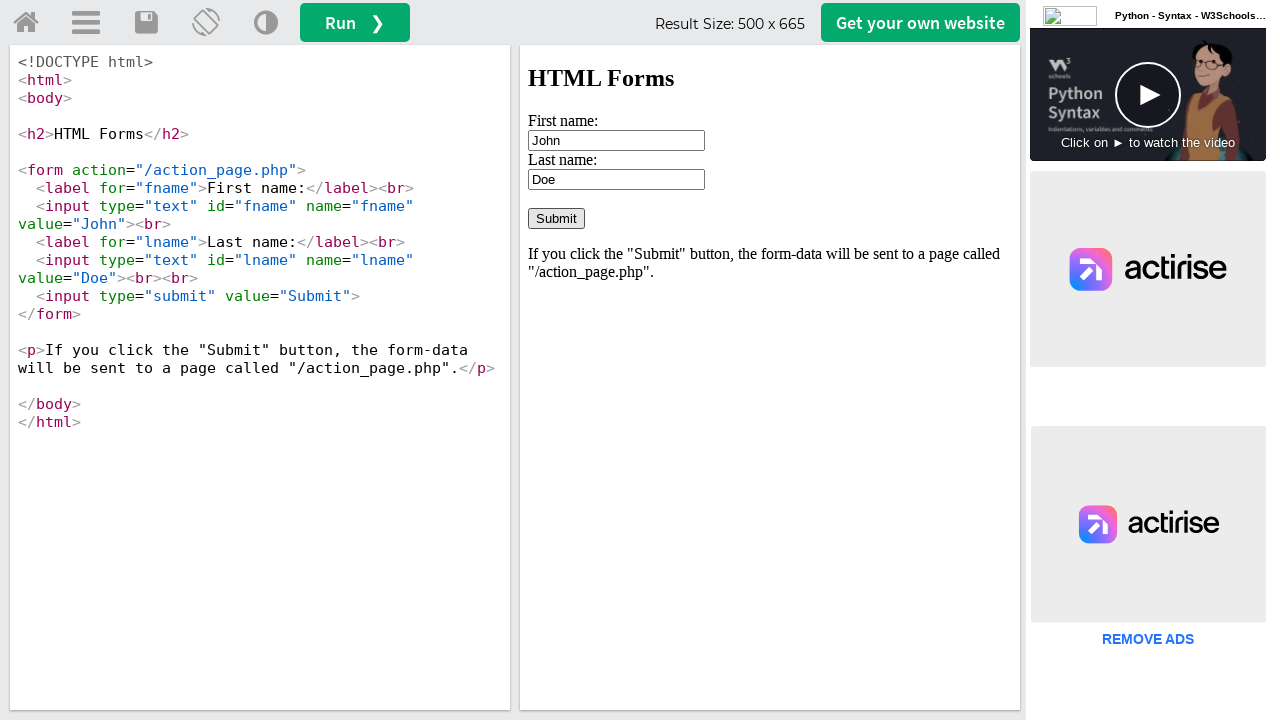

Waited 1 second for the form submission result
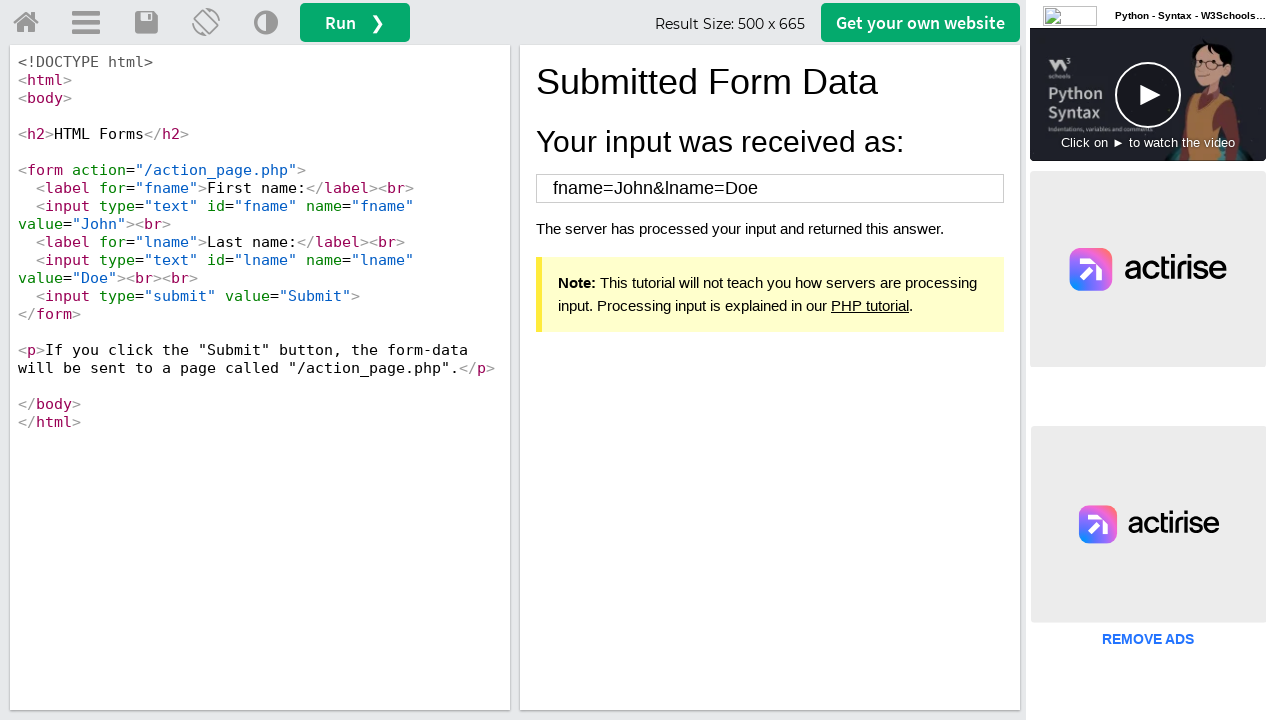

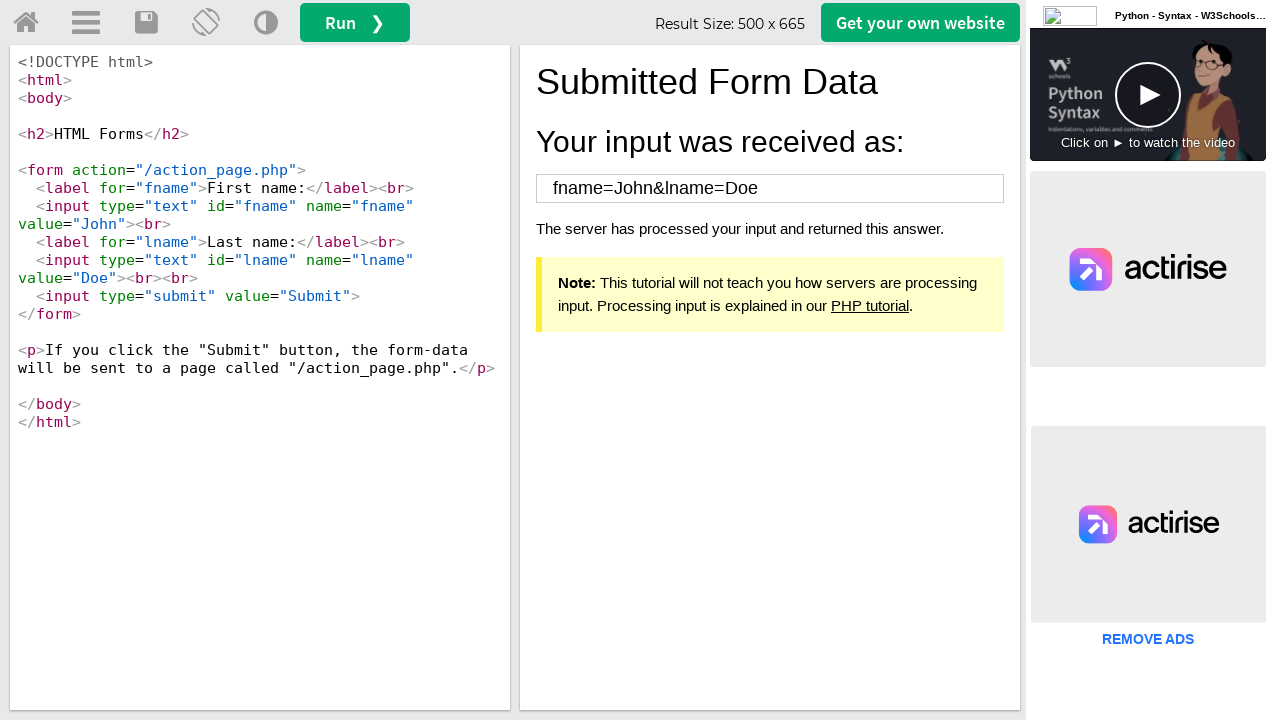